Fills out and submits a form with various input types including text fields, radio buttons, checkboxes, dropdown selections, and date picker, then navigates to the thank you page.

Starting URL: https://formy-project.herokuapp.com/form

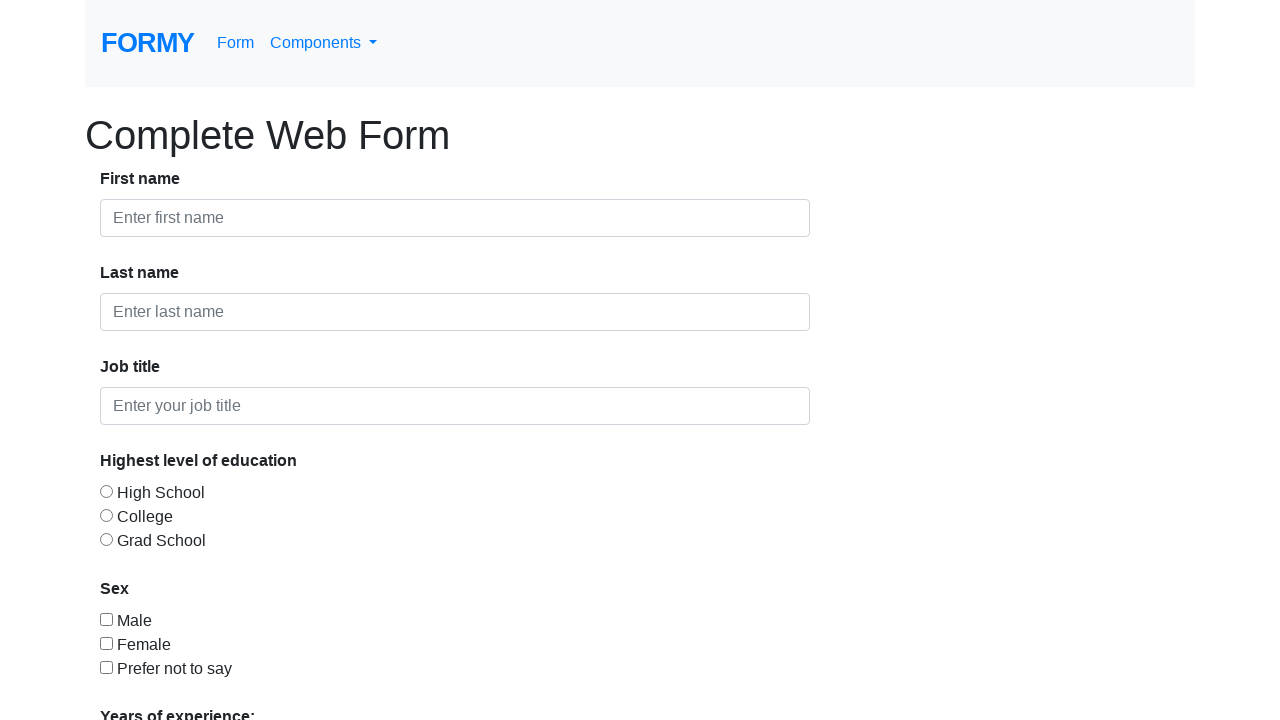

Filled first name field with 'Biju' on input#first-name
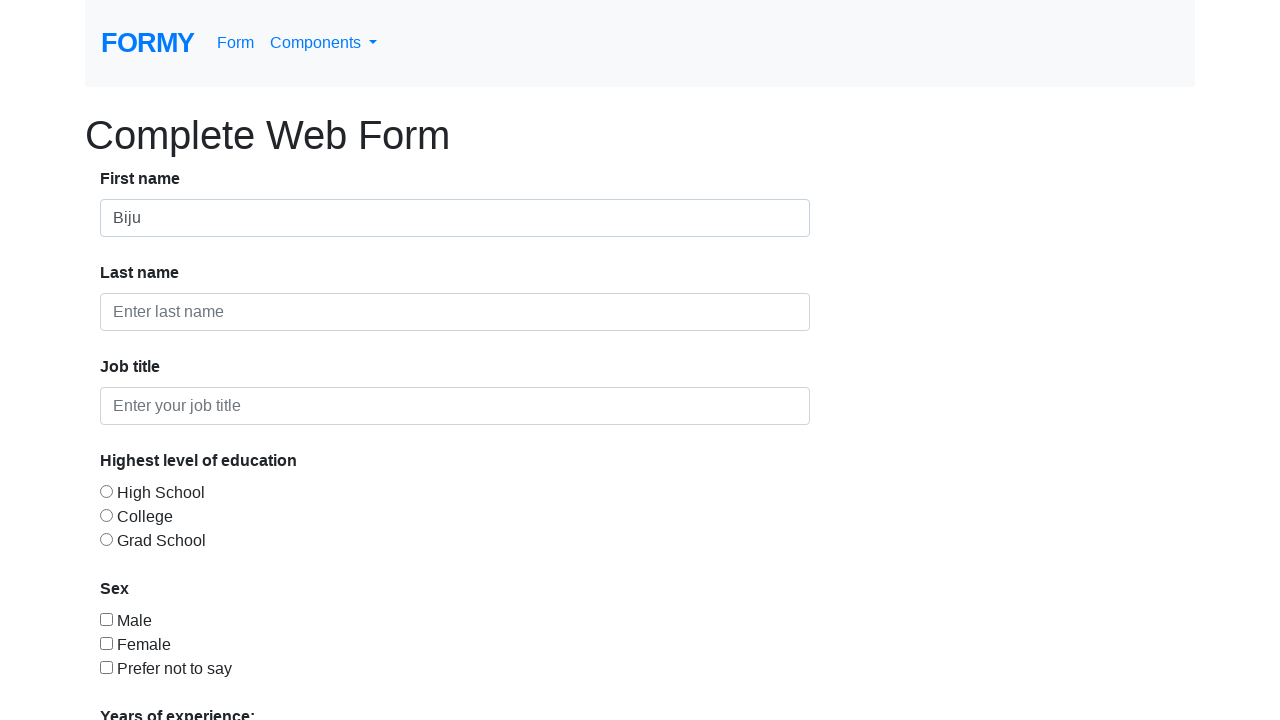

Filled last name field with 'V' on input#last-name
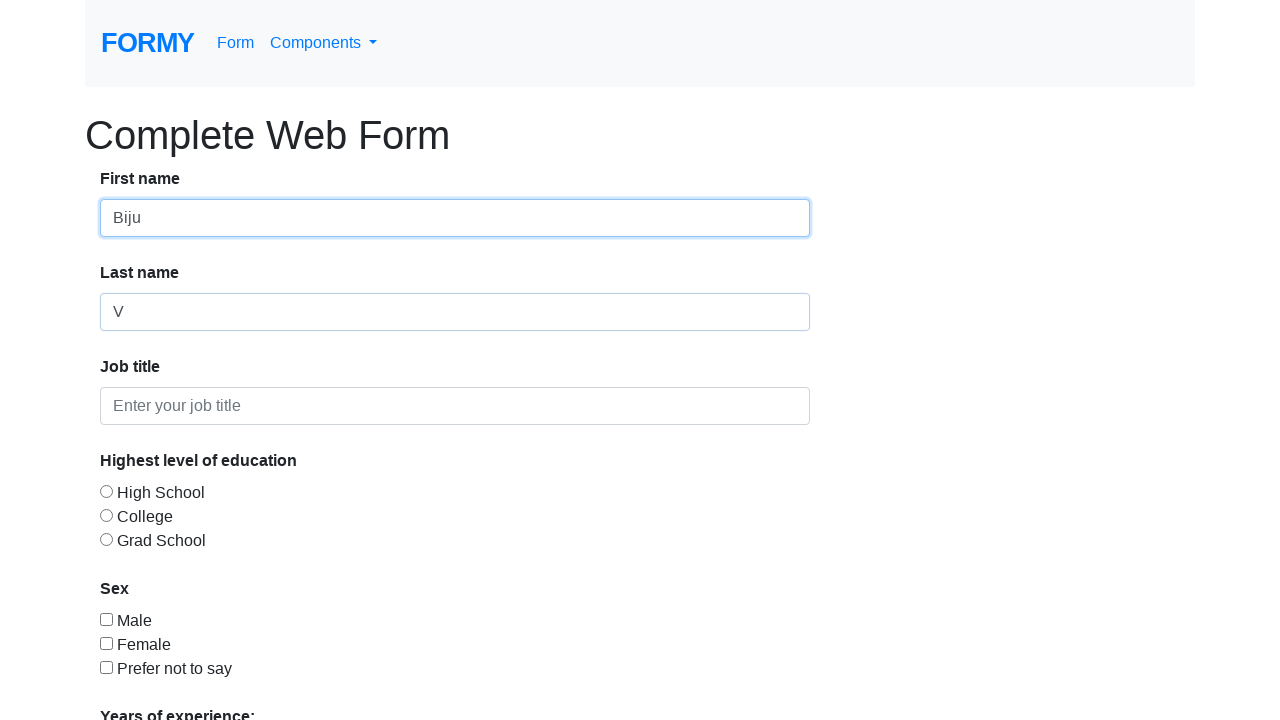

Filled job title field with 'Software Engineer' on input#job-title
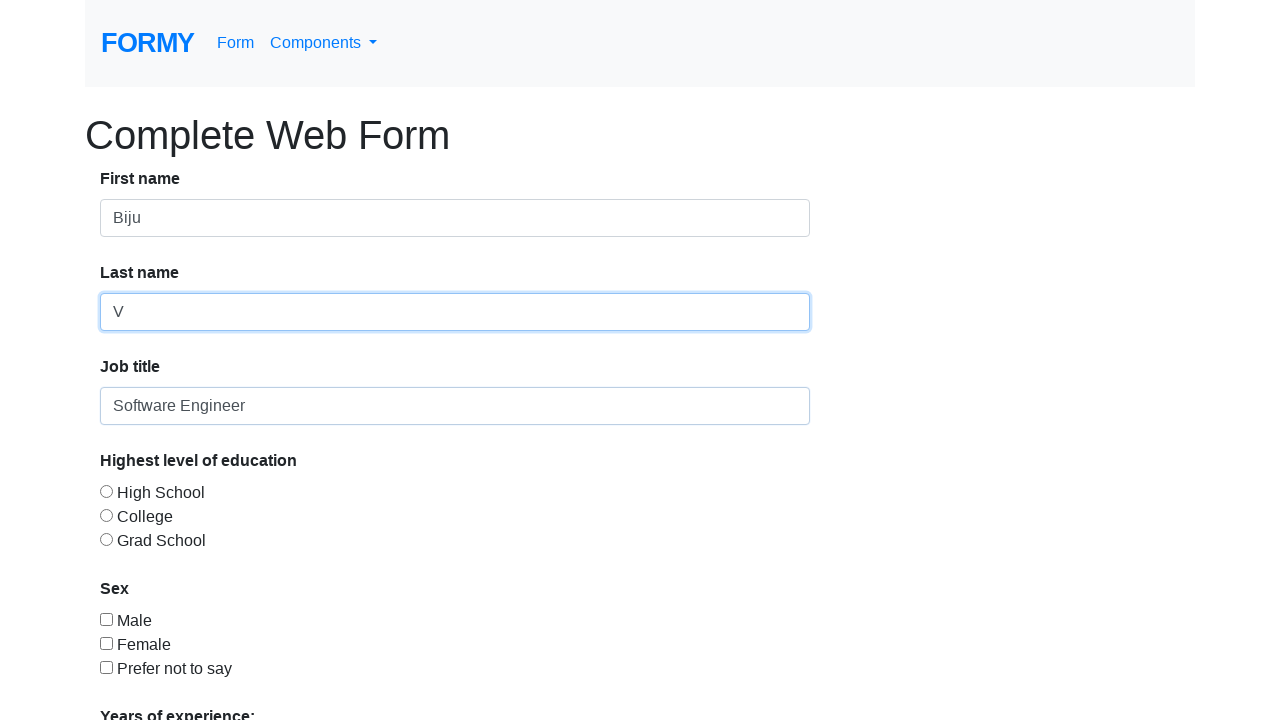

Selected High School education radio button at (106, 515) on input#radio-button-2
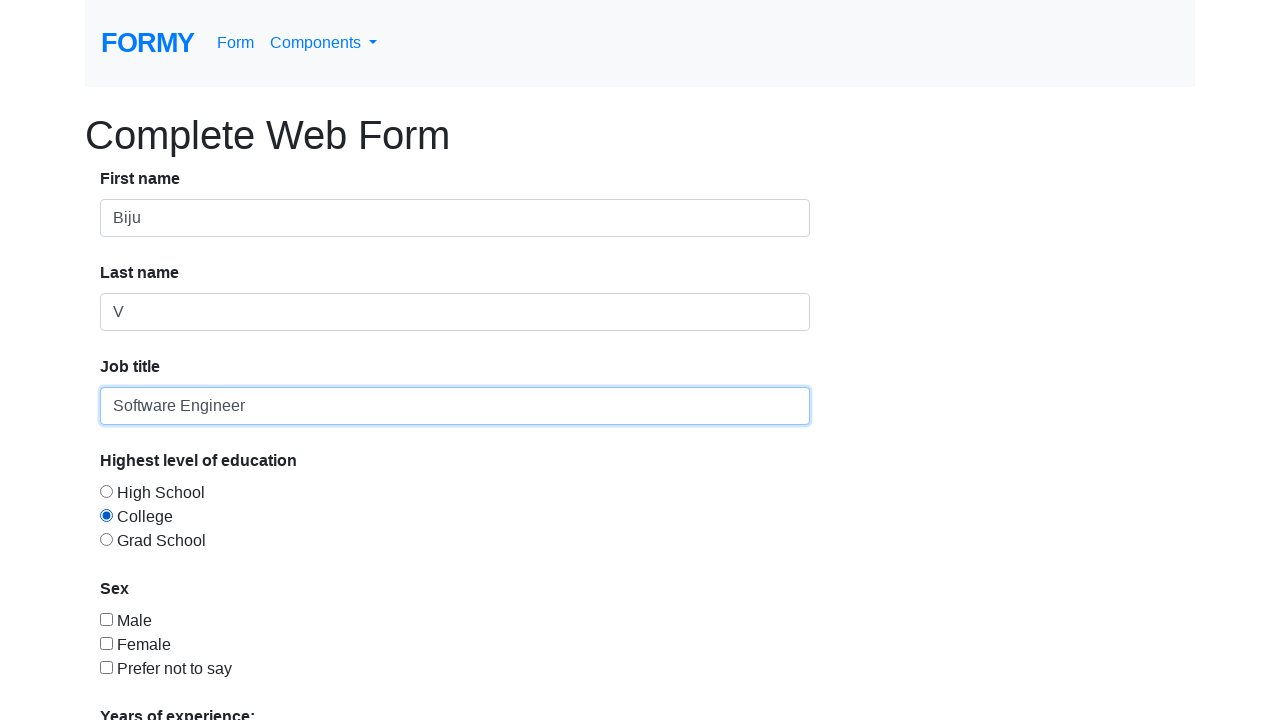

Checked Male gender checkbox at (106, 619) on input#checkbox-1
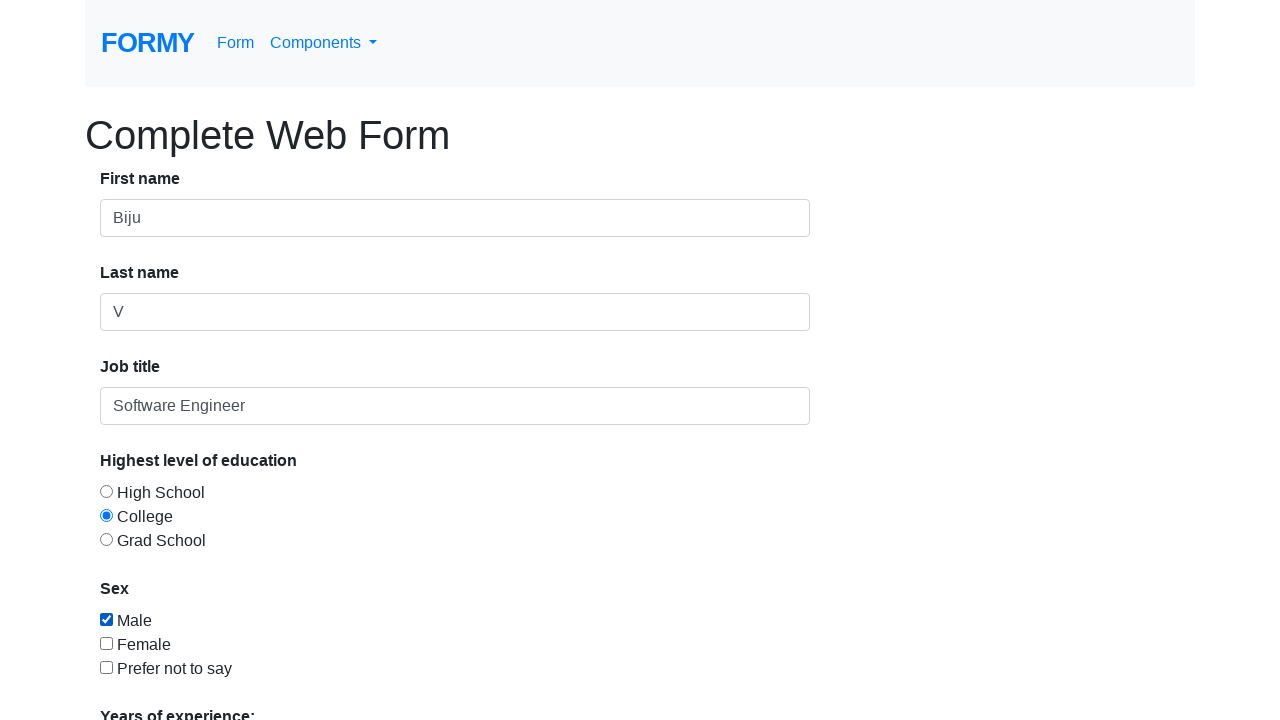

Selected 10+ years experience from dropdown on select#select-menu
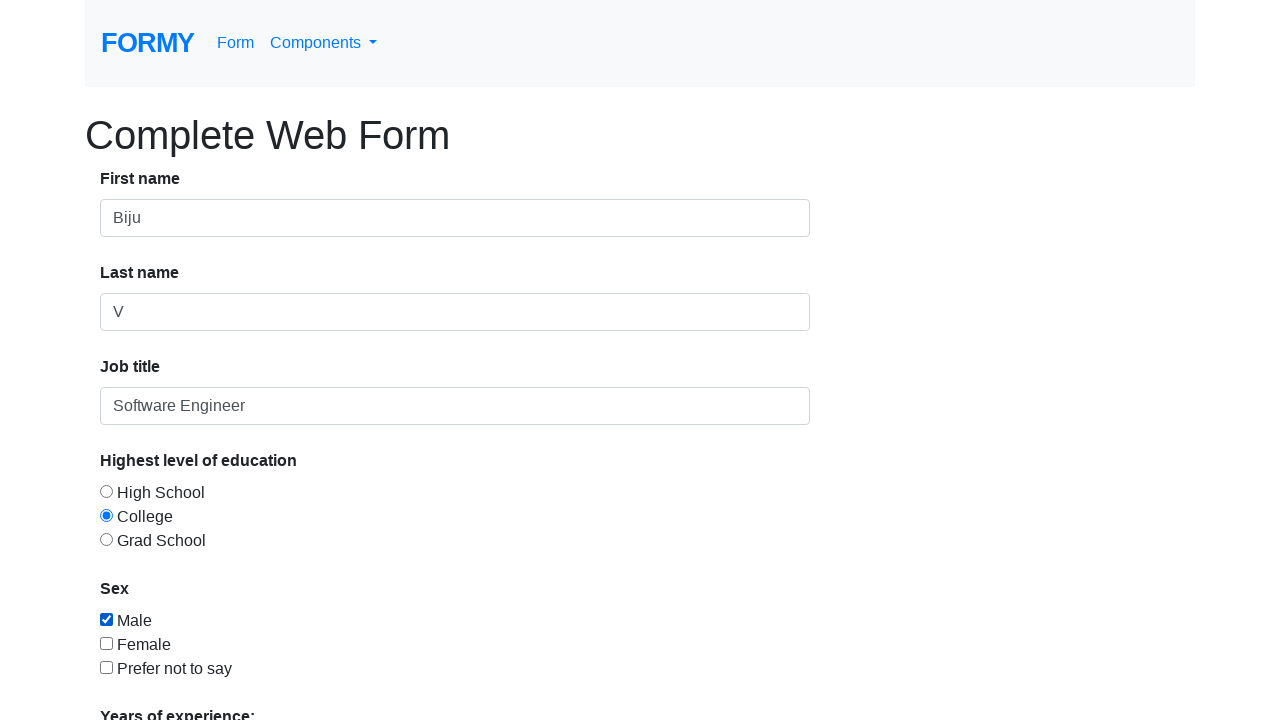

Filled date picker with '09/02/2024' on input#datepicker
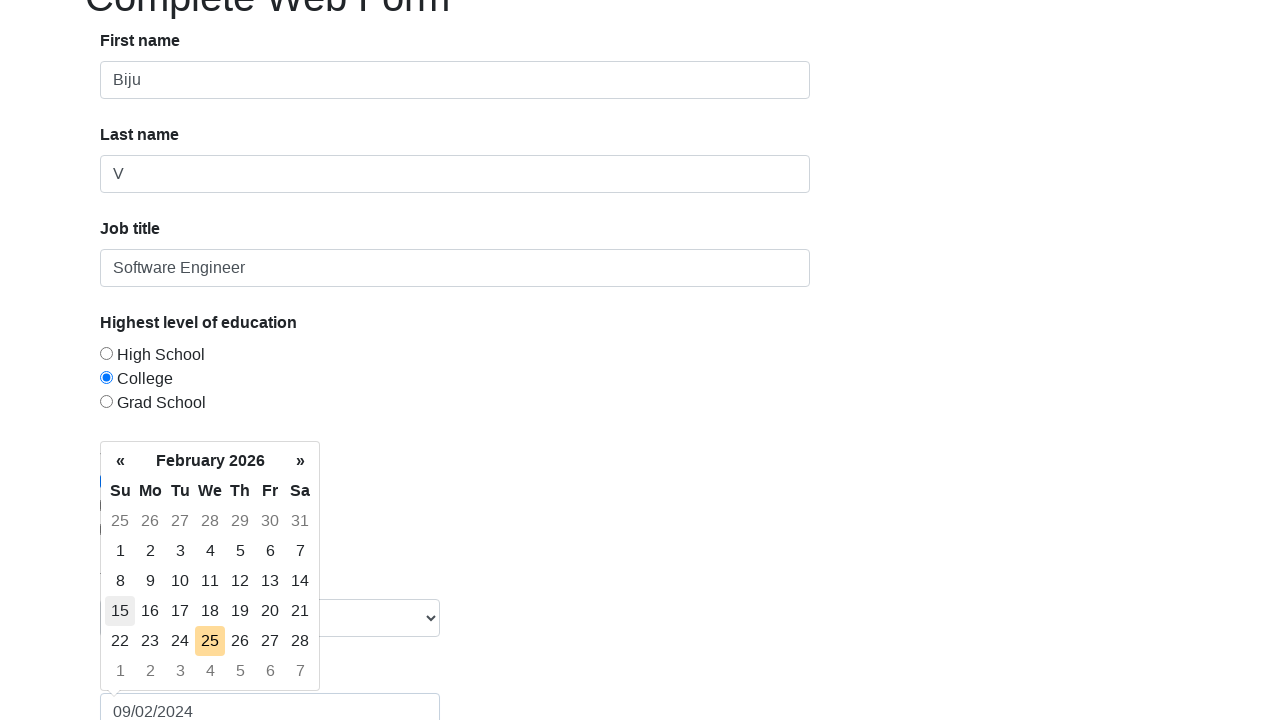

Clicked Submit button to submit form at (148, 680) on a:has-text('Submit')
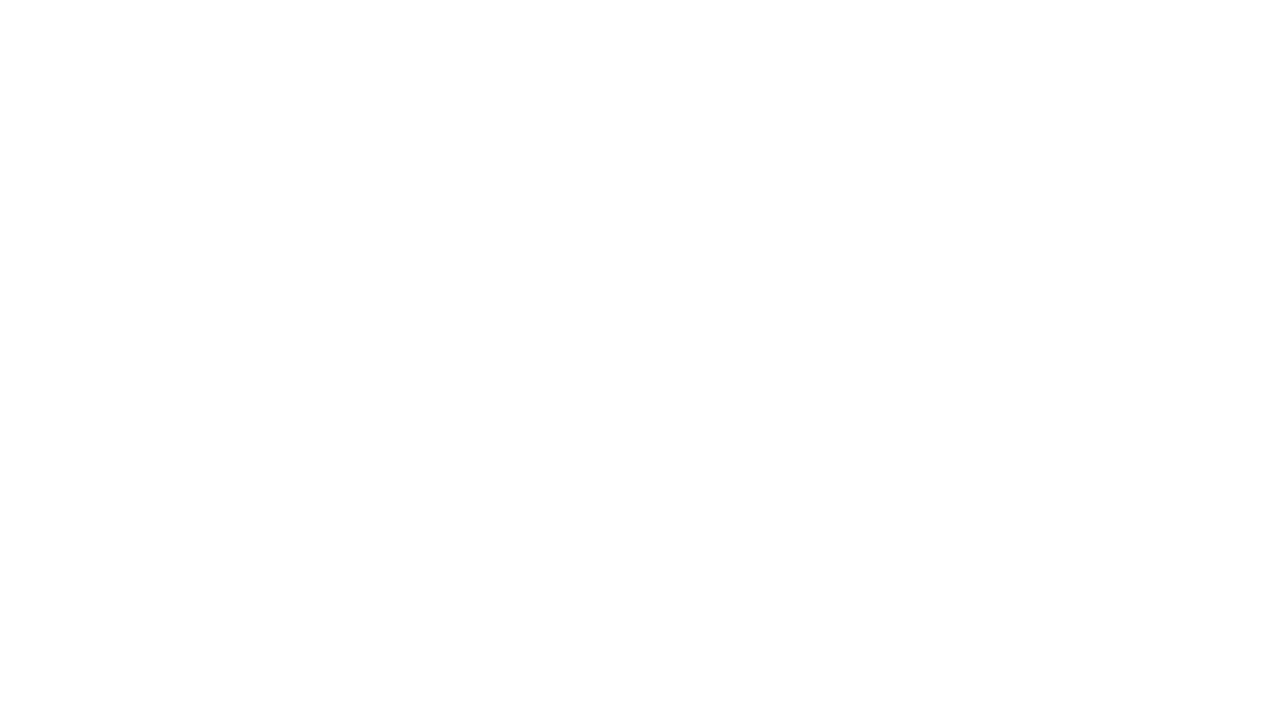

Navigated to thank you page
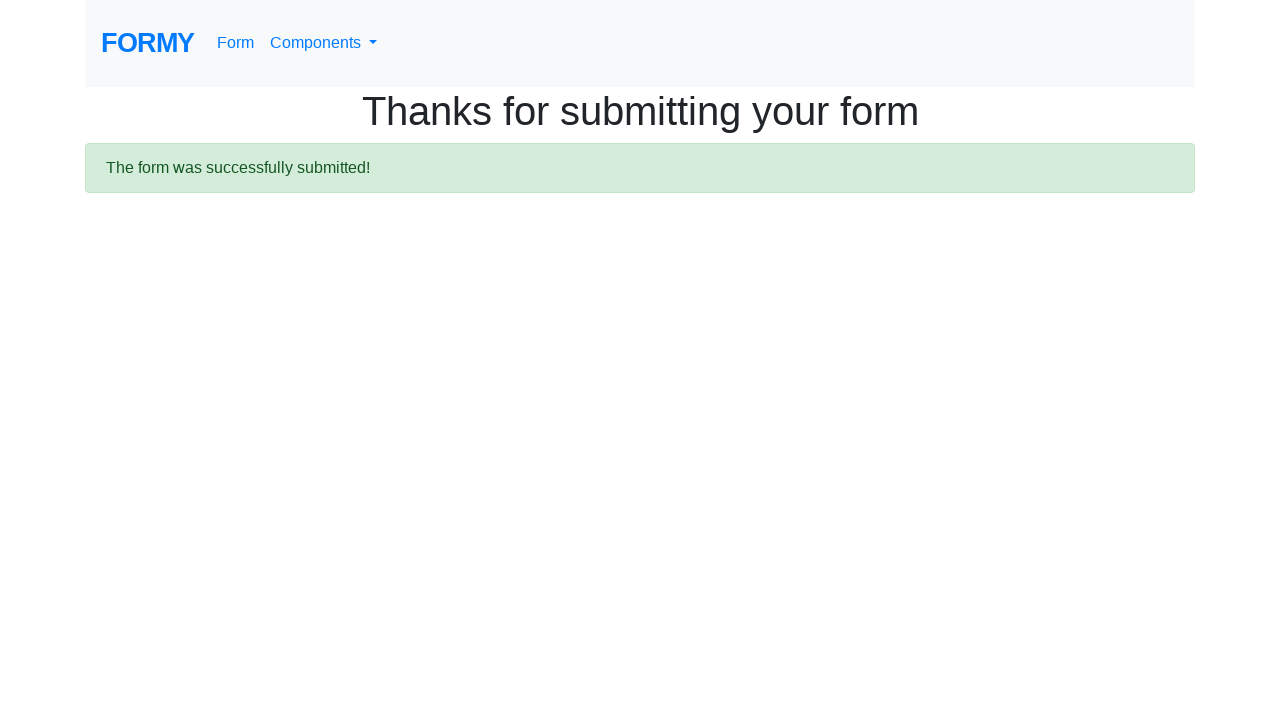

Thank you message appeared on page
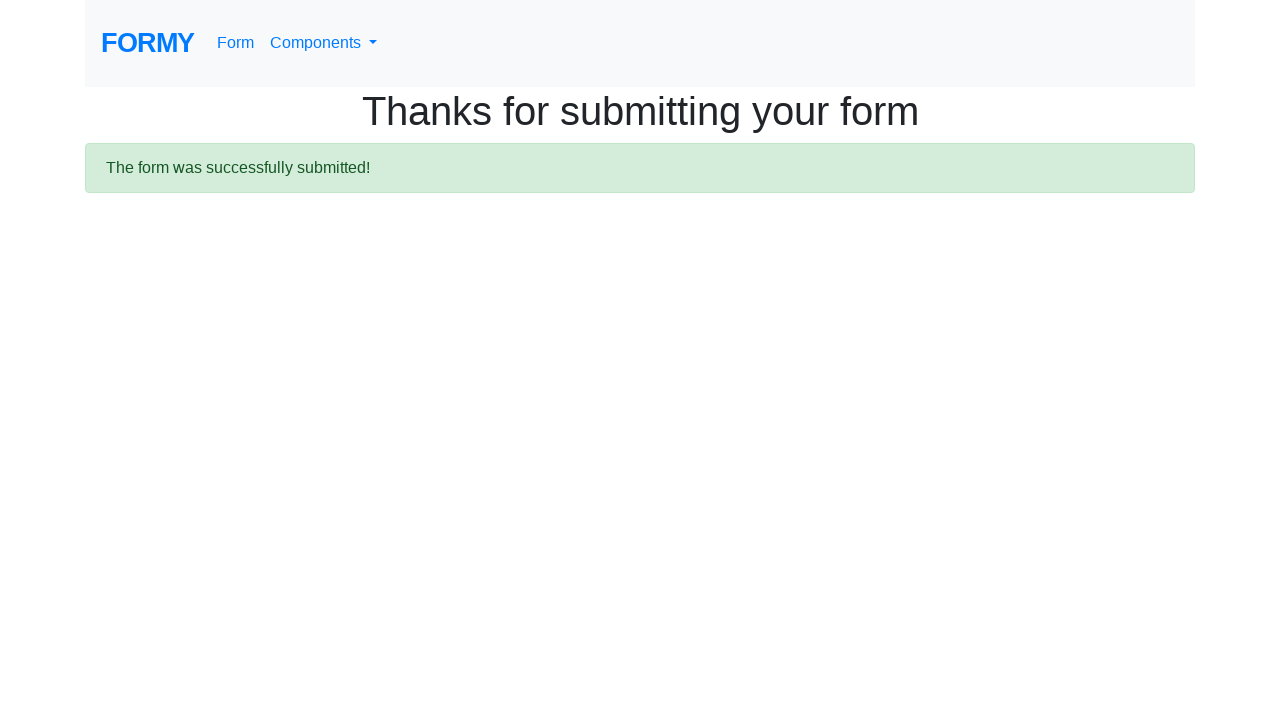

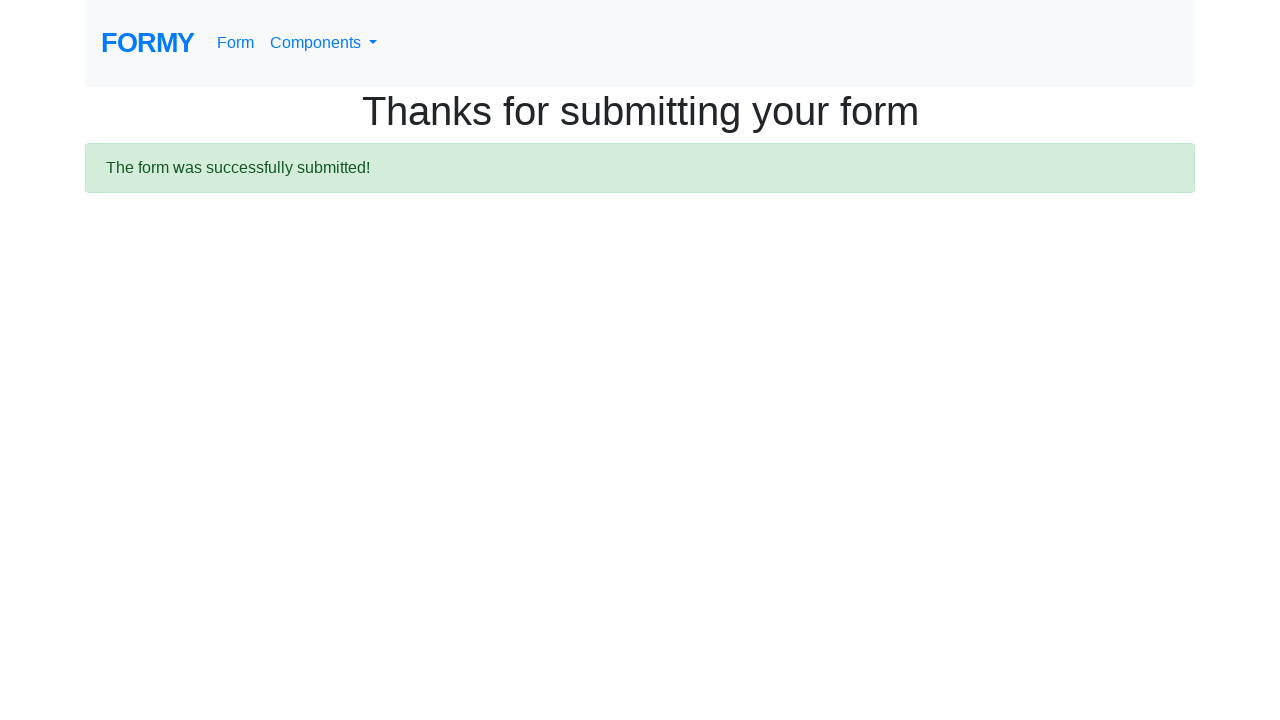